Tests radio button interaction by finding all radio buttons in a group and clicking each one sequentially to verify they can be selected.

Starting URL: http://echoecho.com/htmlforms10.htm

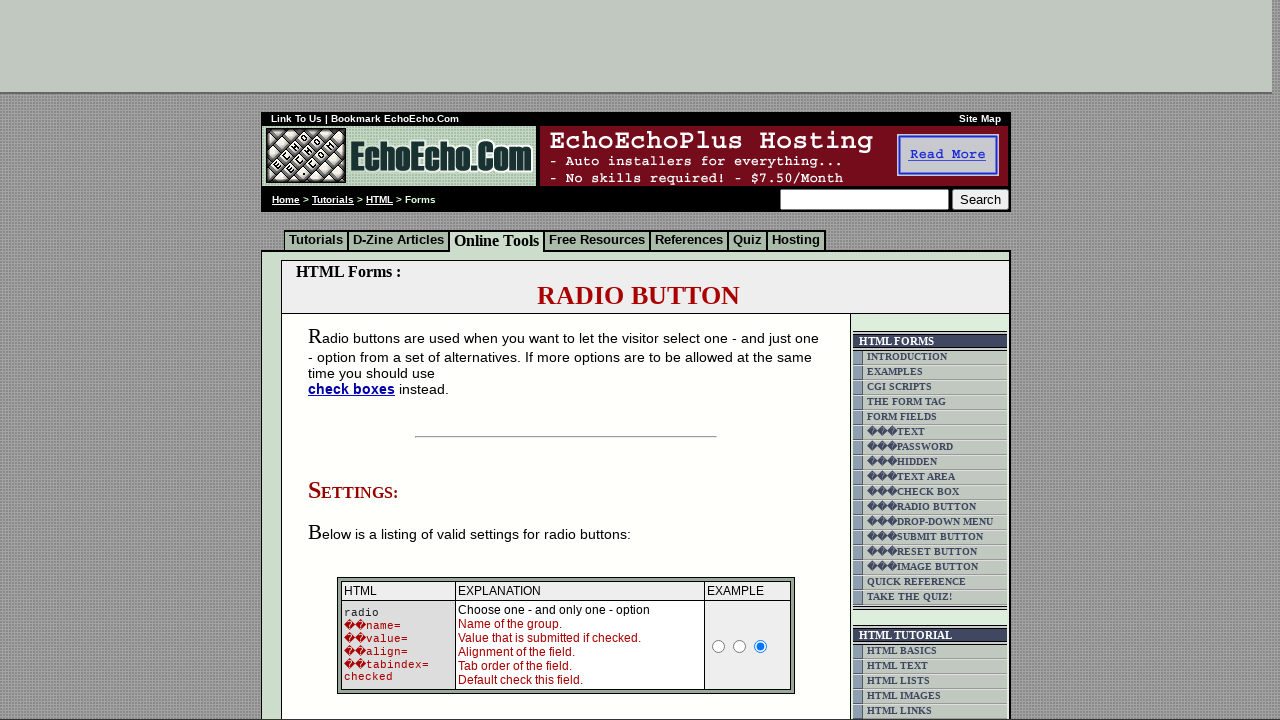

Waited for radio buttons in group1 to be present
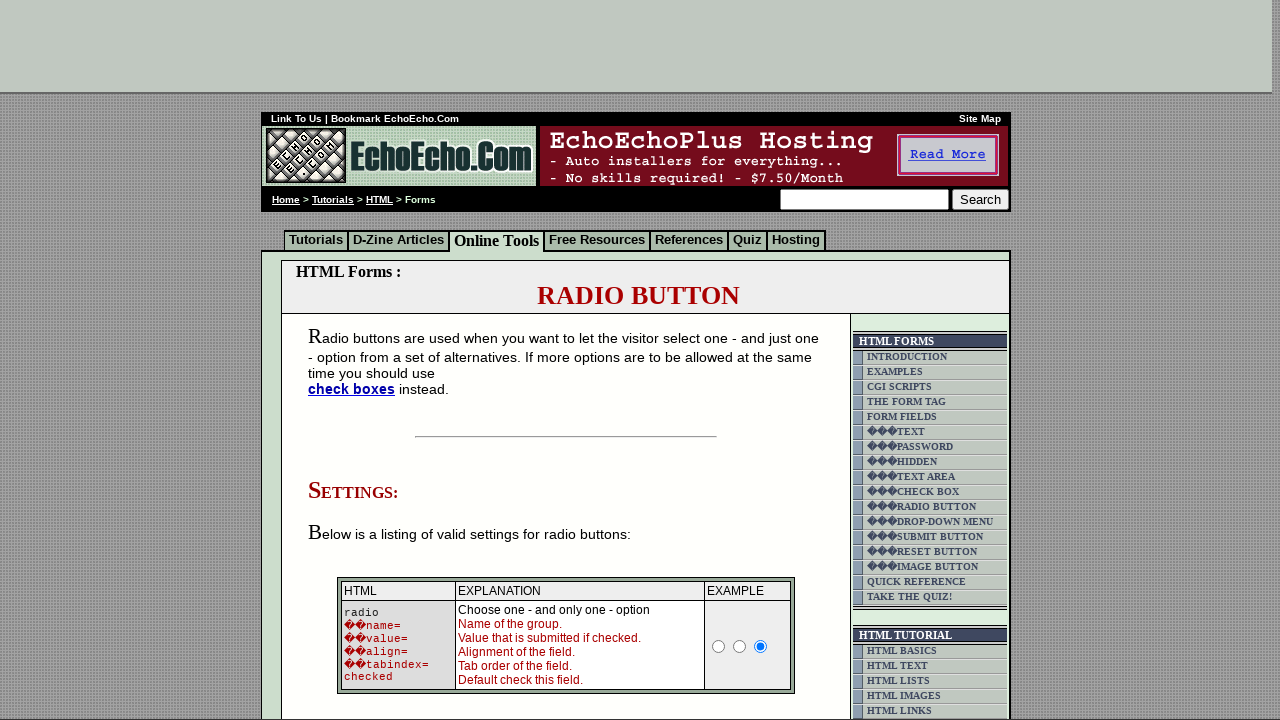

Located all radio buttons in group1
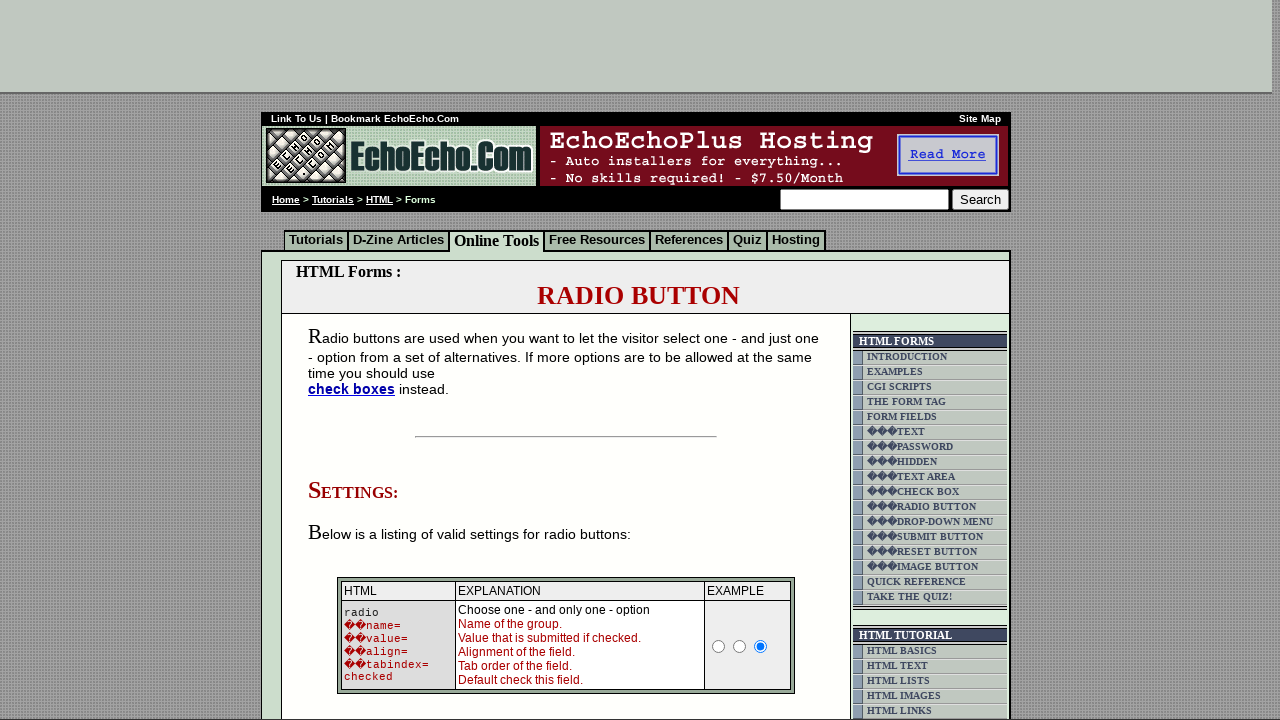

Found 3 radio buttons in the group
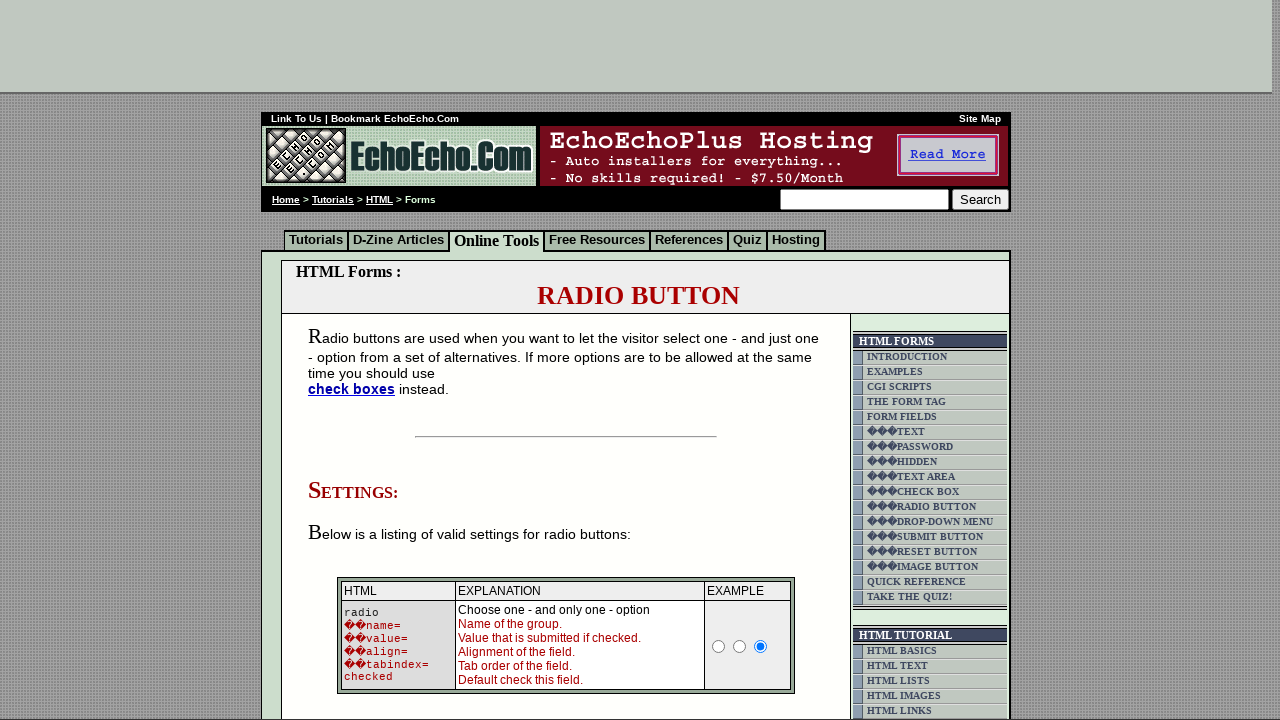

Clicked radio button 1 of 3 at (356, 360) on input[name='group1'] >> nth=0
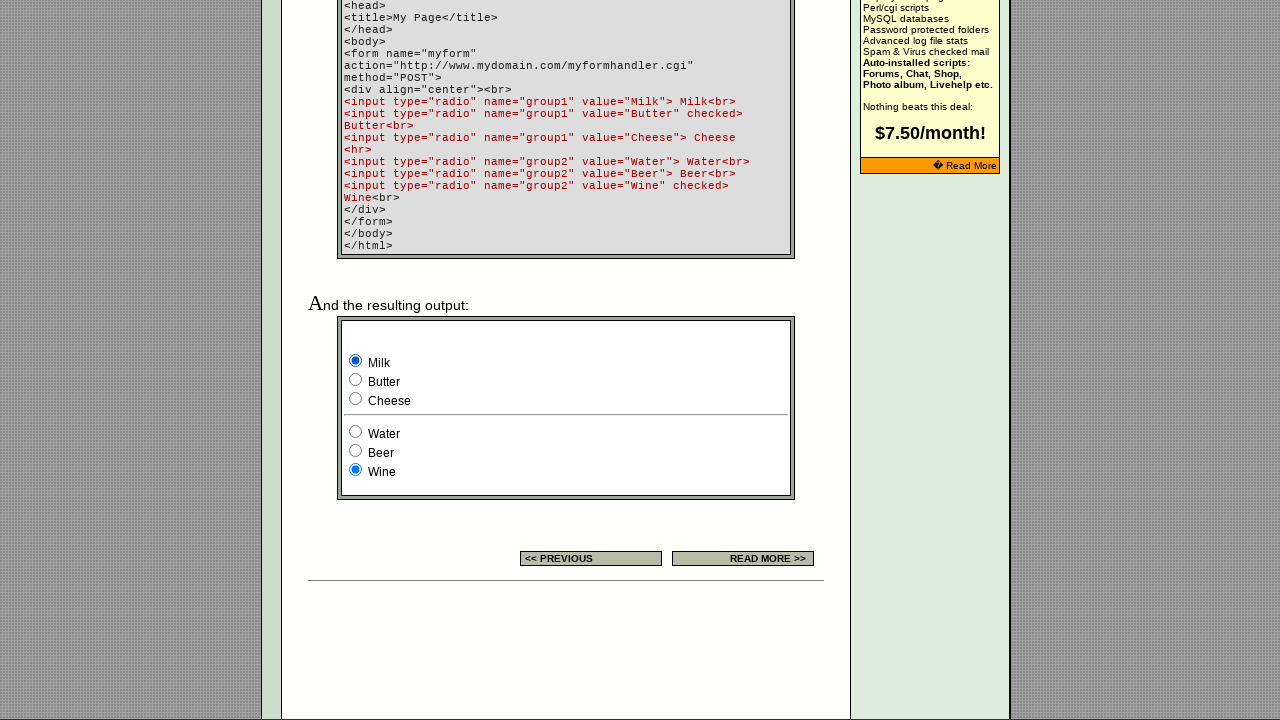

Clicked radio button 2 of 3 at (356, 380) on input[name='group1'] >> nth=1
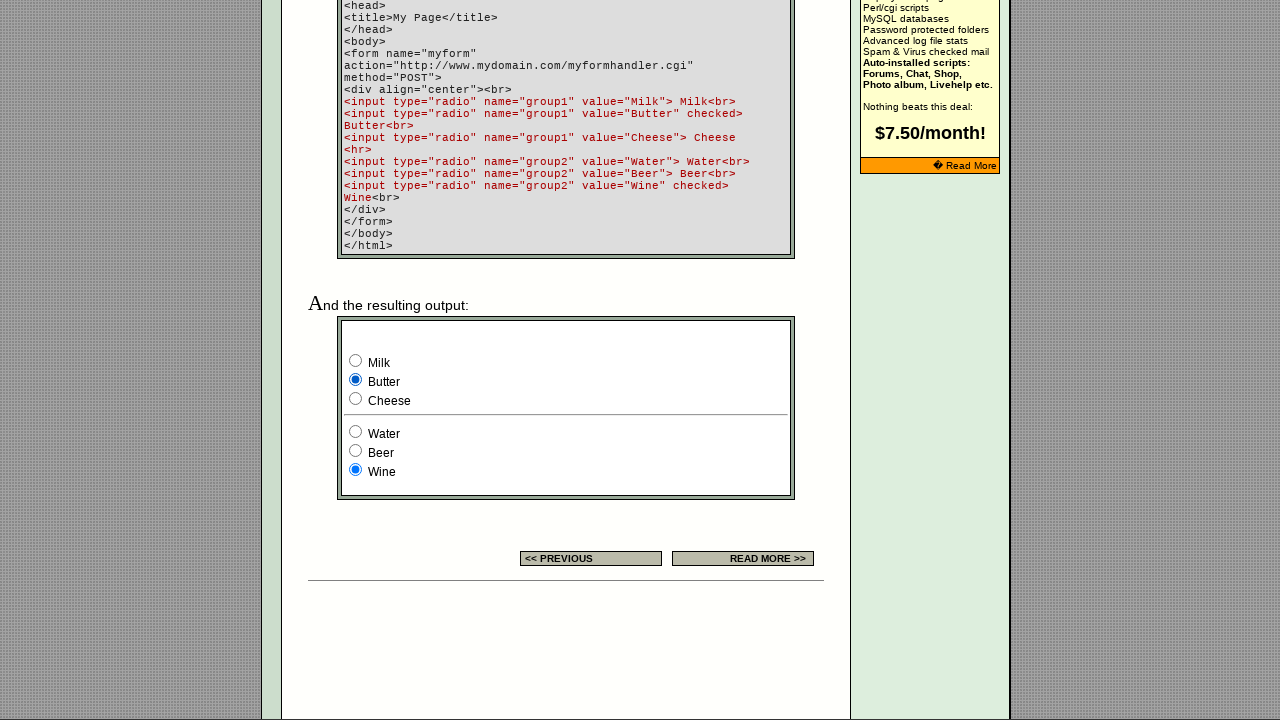

Clicked radio button 3 of 3 at (356, 398) on input[name='group1'] >> nth=2
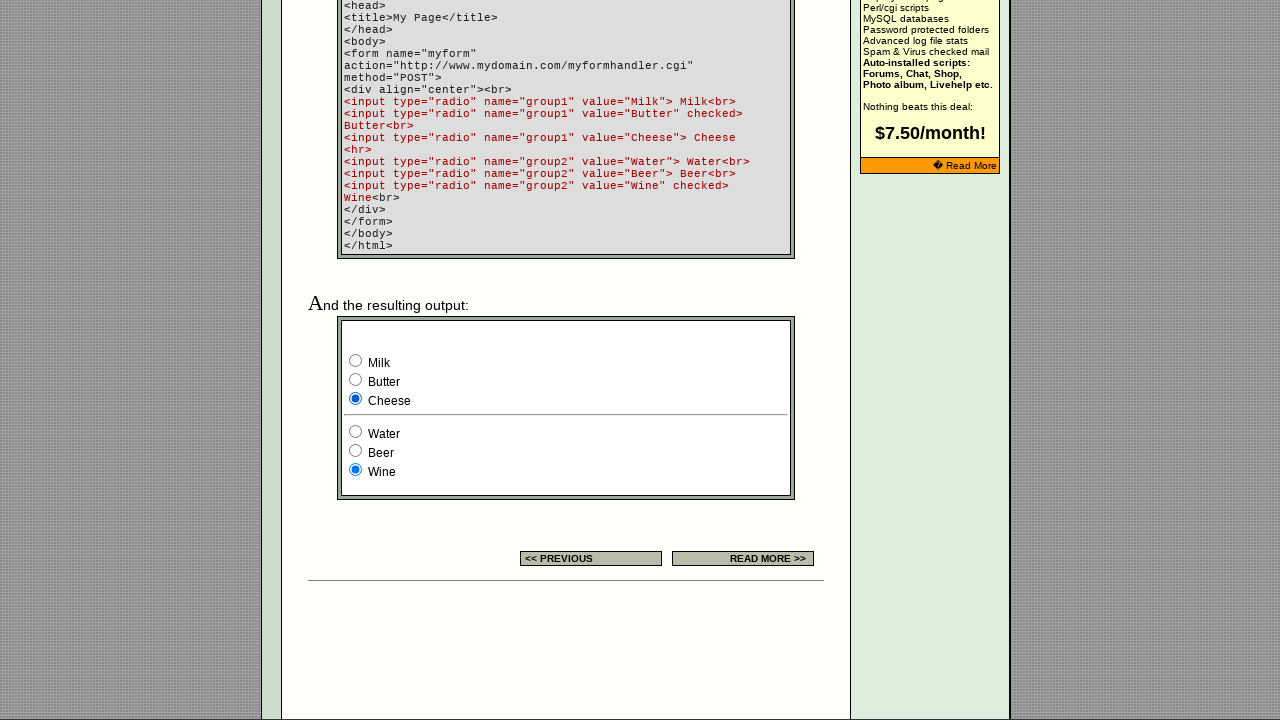

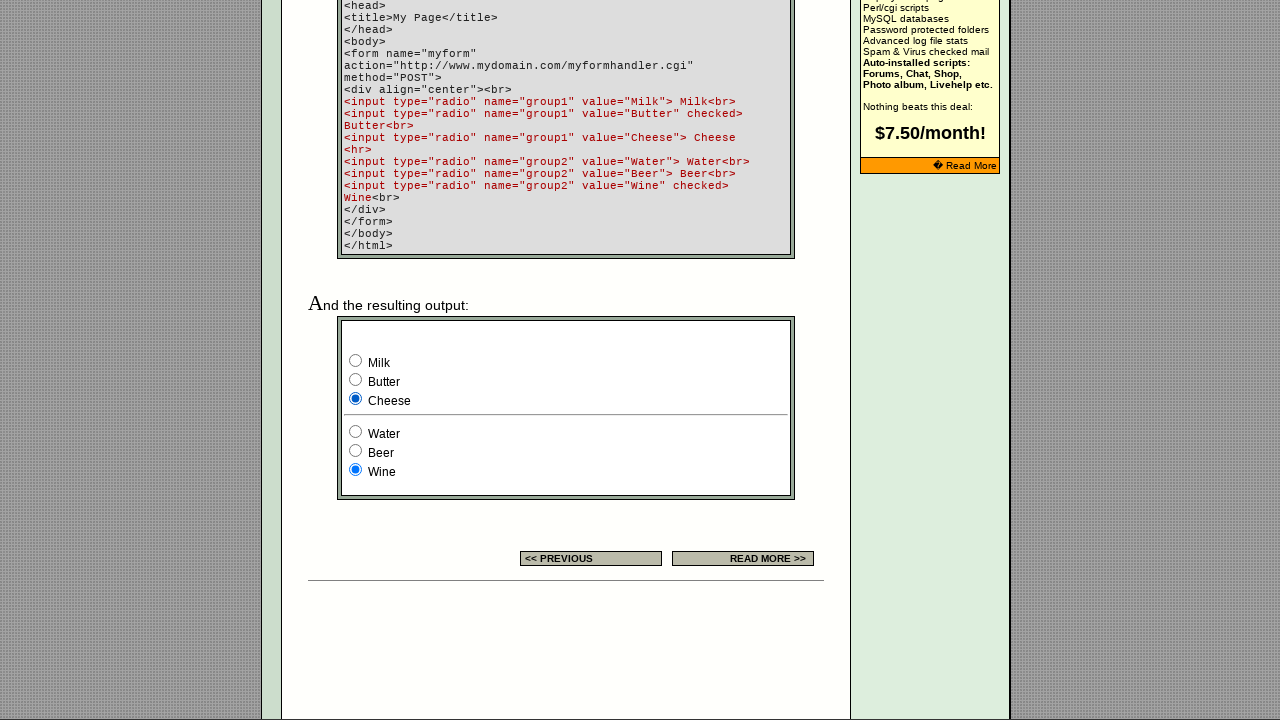